Tests clicking on Nokia product and verifying its price is displayed

Starting URL: https://www.demoblaze.com/

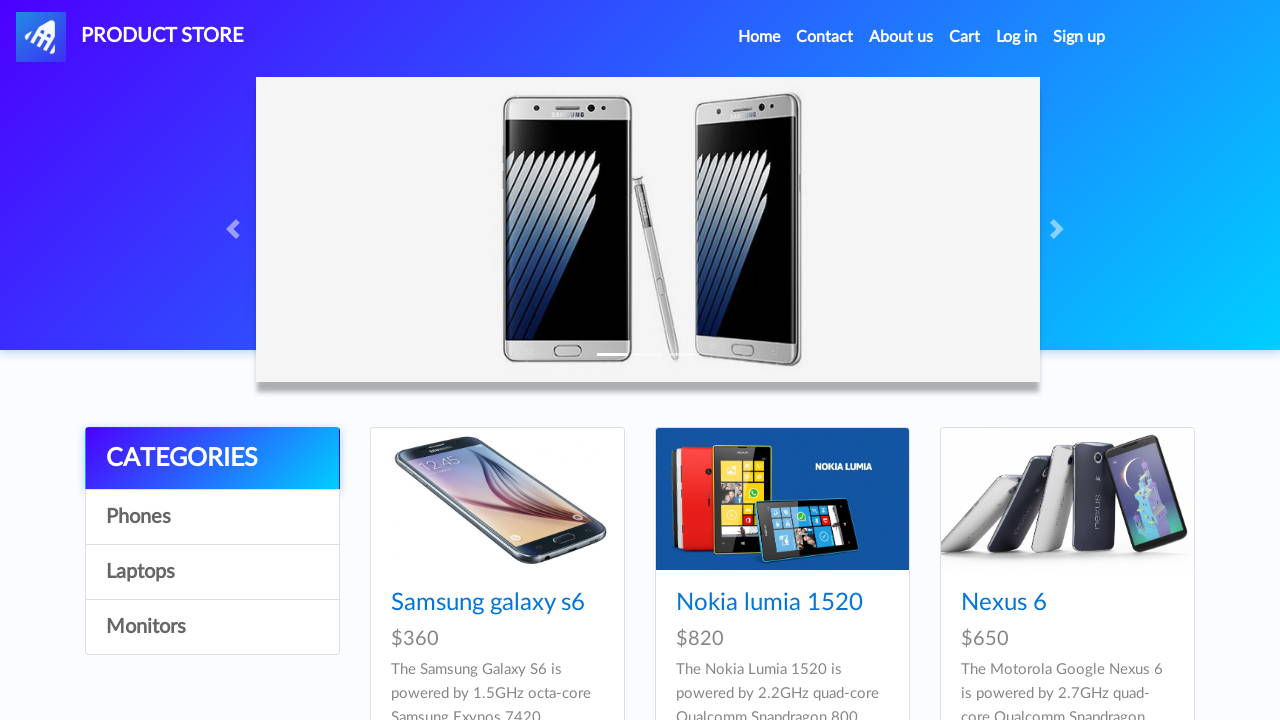

Clicked on Nokia product link at (782, 499) on div a[href='prod.html?idp_=2']
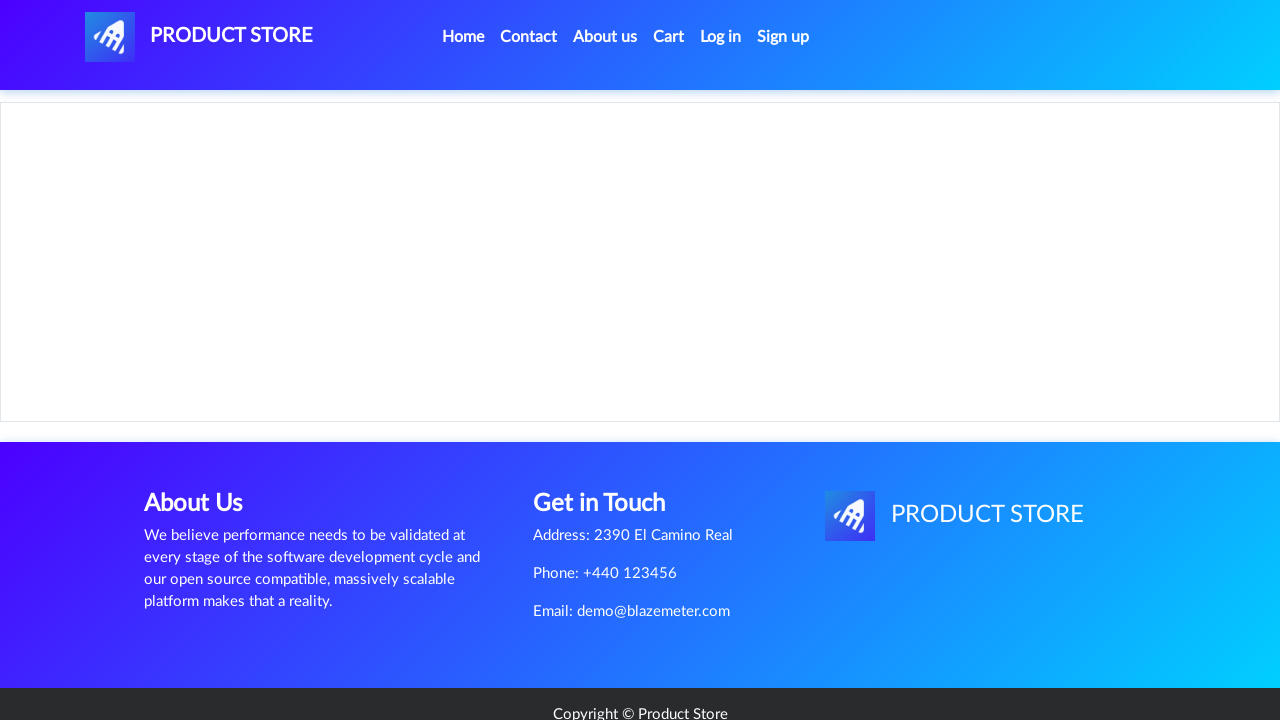

Verified Nokia product price $820 is displayed
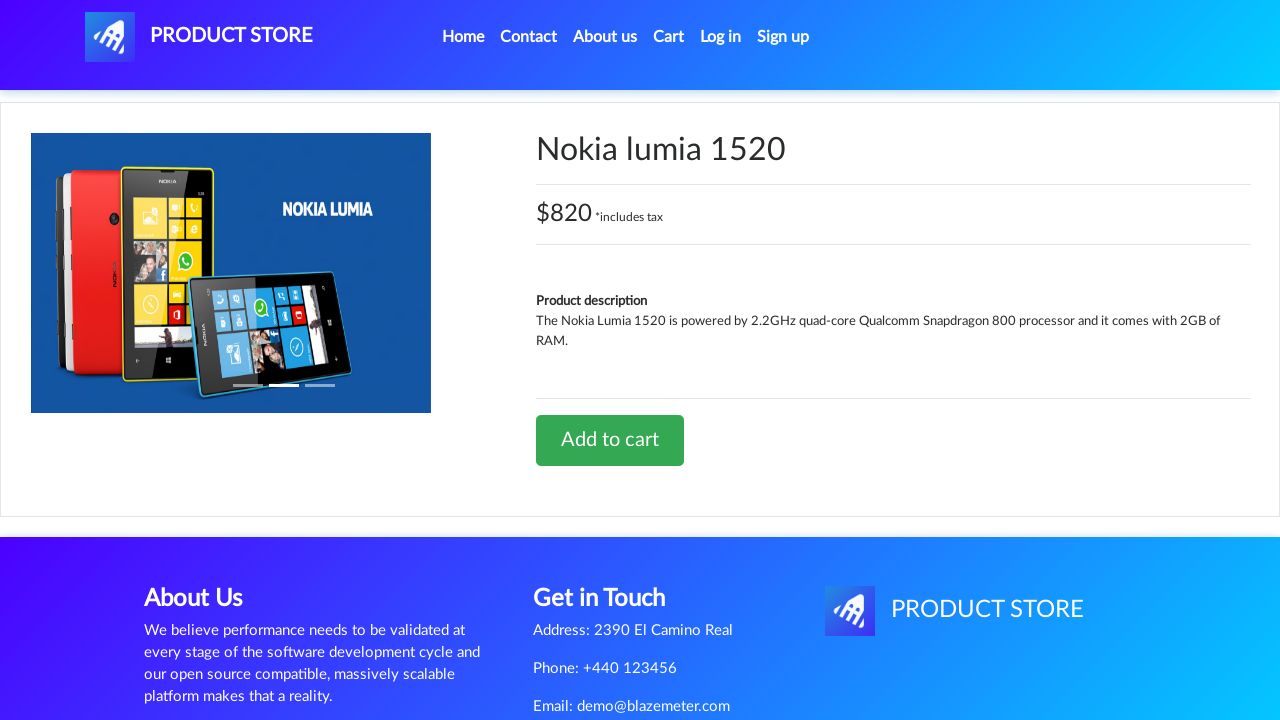

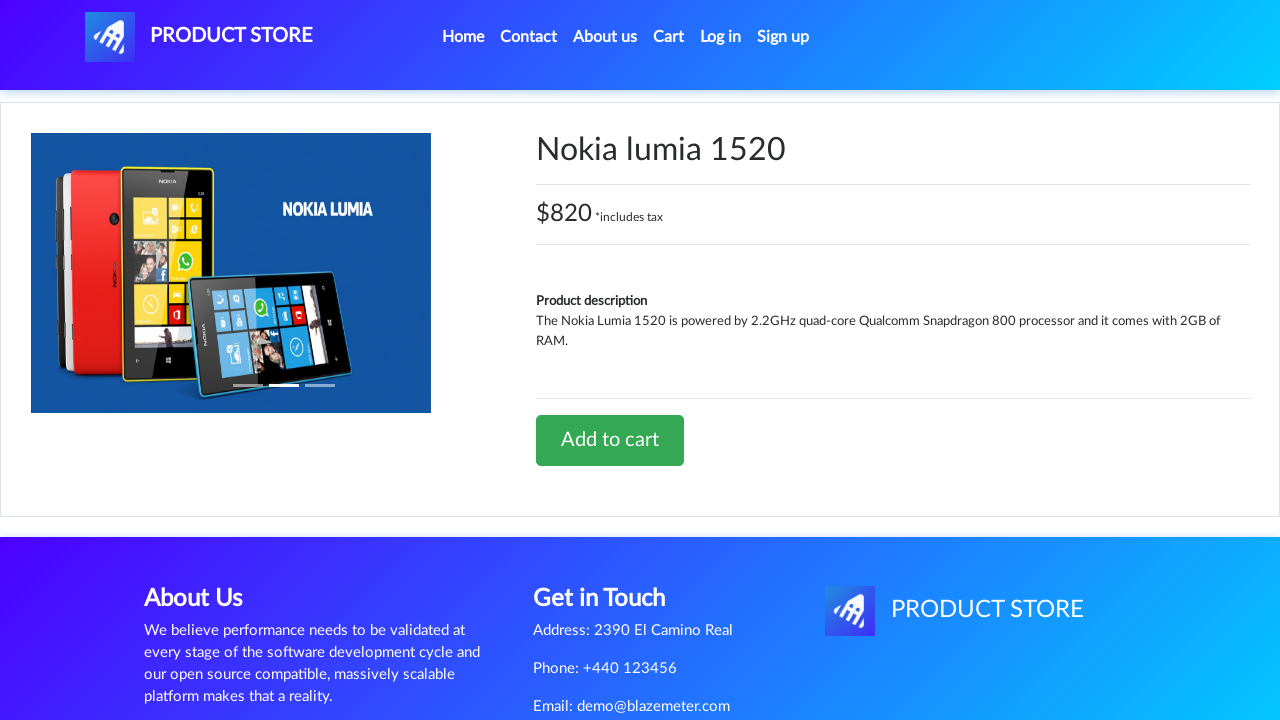